Tests JavaScript alert handling by clicking three buttons that trigger different types of JavaScript alerts (simple alert, confirm, and prompt dialogs).

Starting URL: http://the-internet.herokuapp.com/javascript_alerts

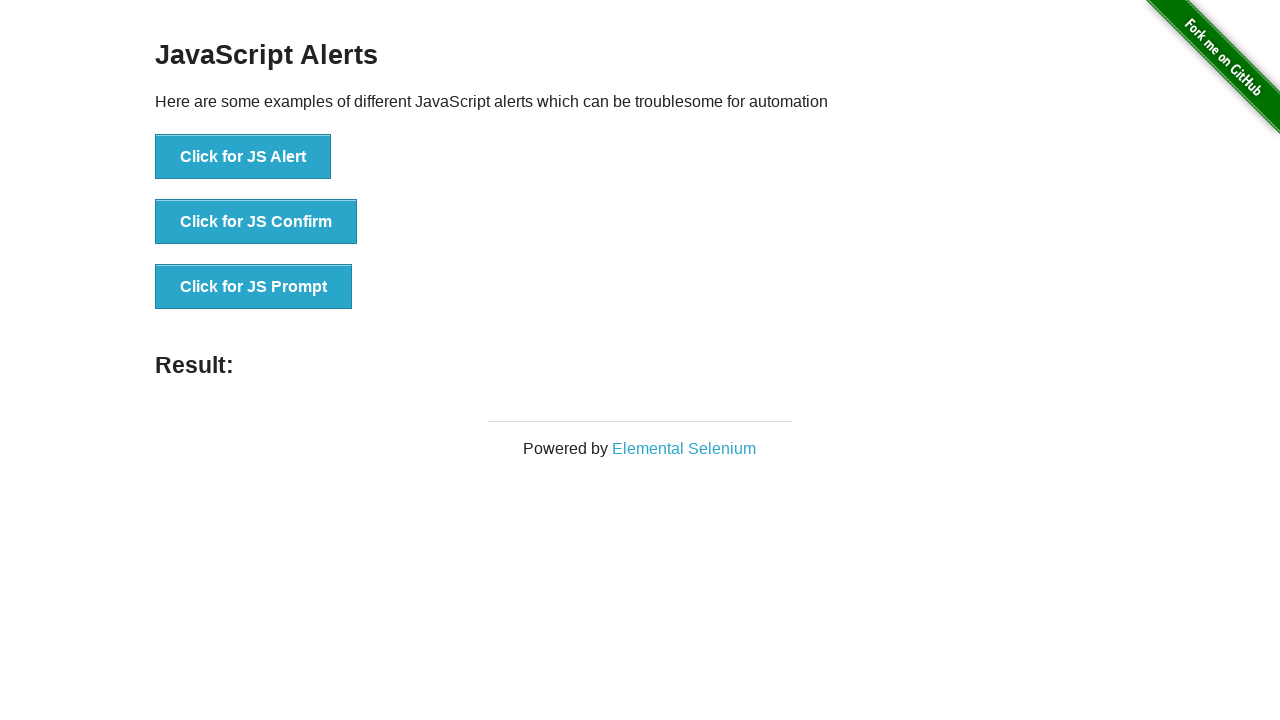

Clicked first button to trigger simple JavaScript alert at (243, 157) on xpath=//*[@id='content']/div/ul/li[1]/button
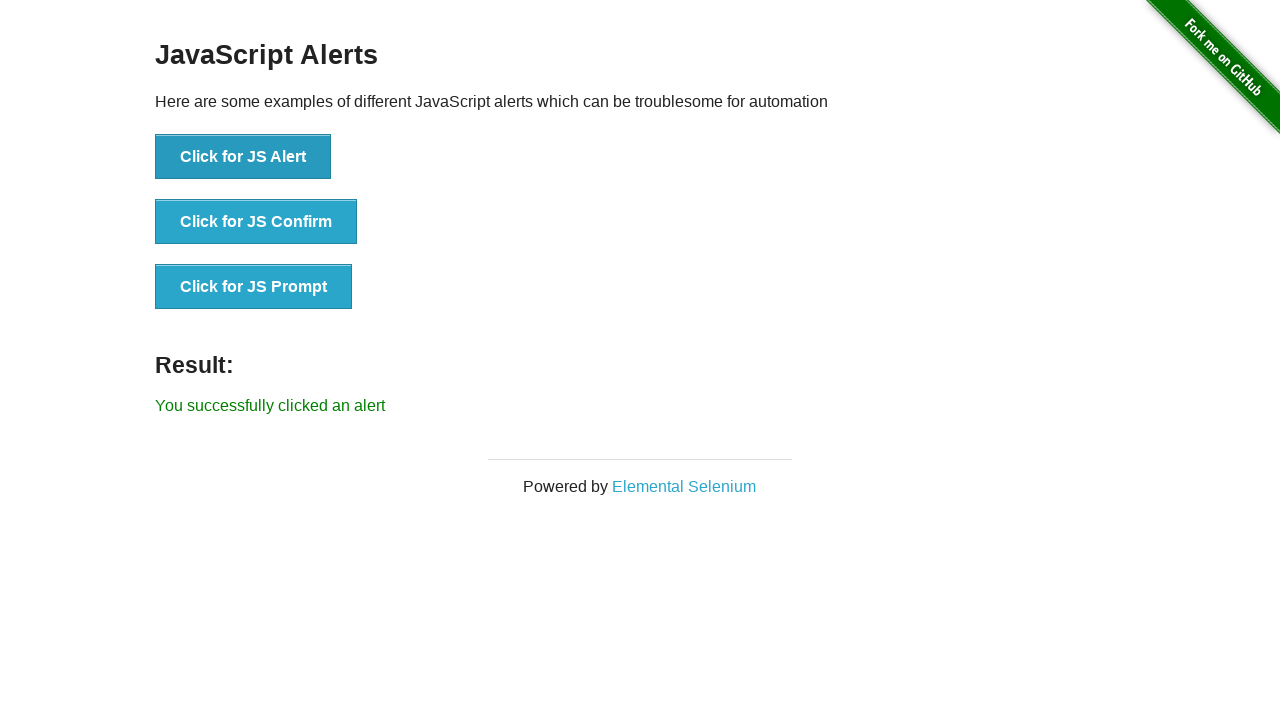

Set up dialog handler to accept alerts
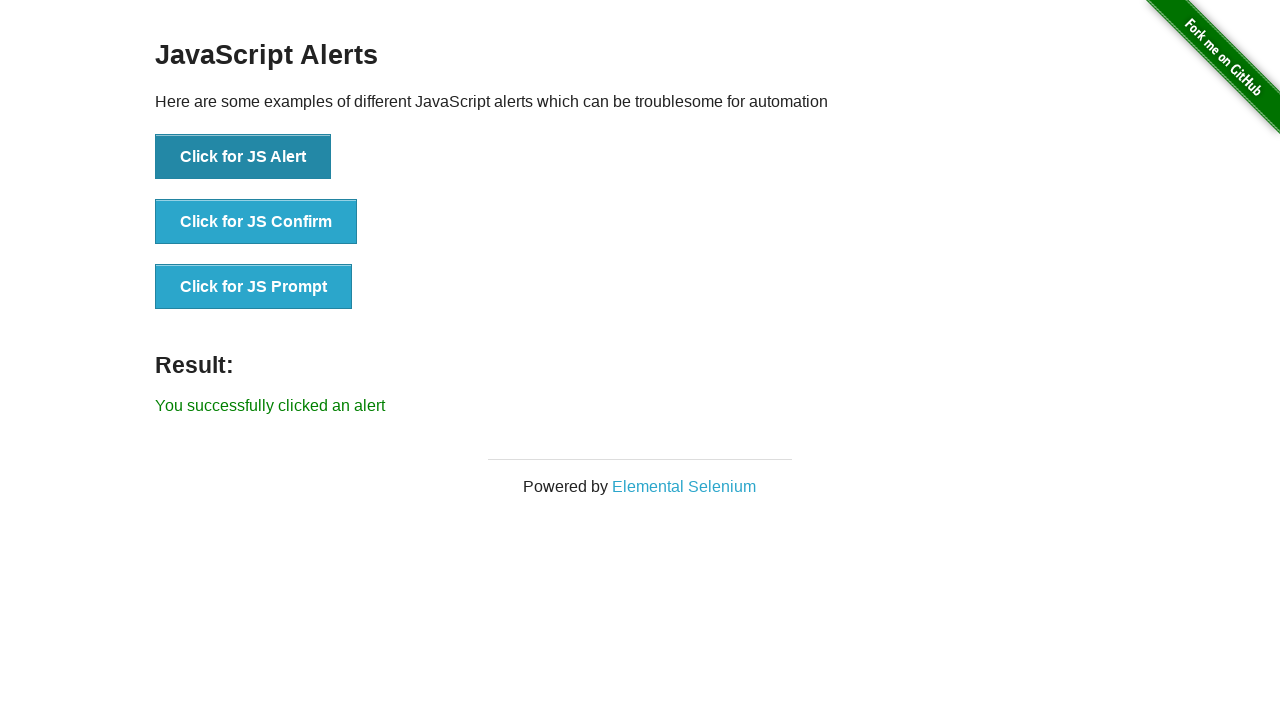

Waited 1000ms for alert to be processed
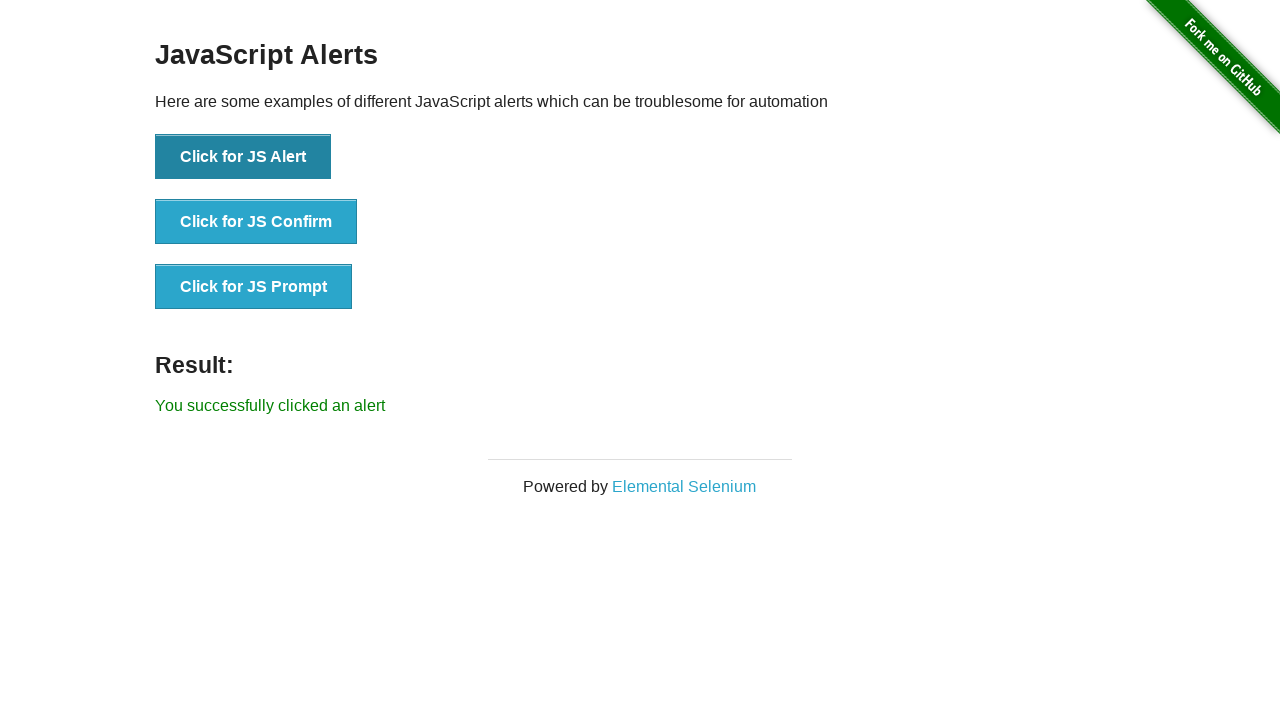

Clicked second button to trigger JavaScript confirm dialog at (256, 222) on xpath=//*[@id='content']/div/ul/li[2]/button
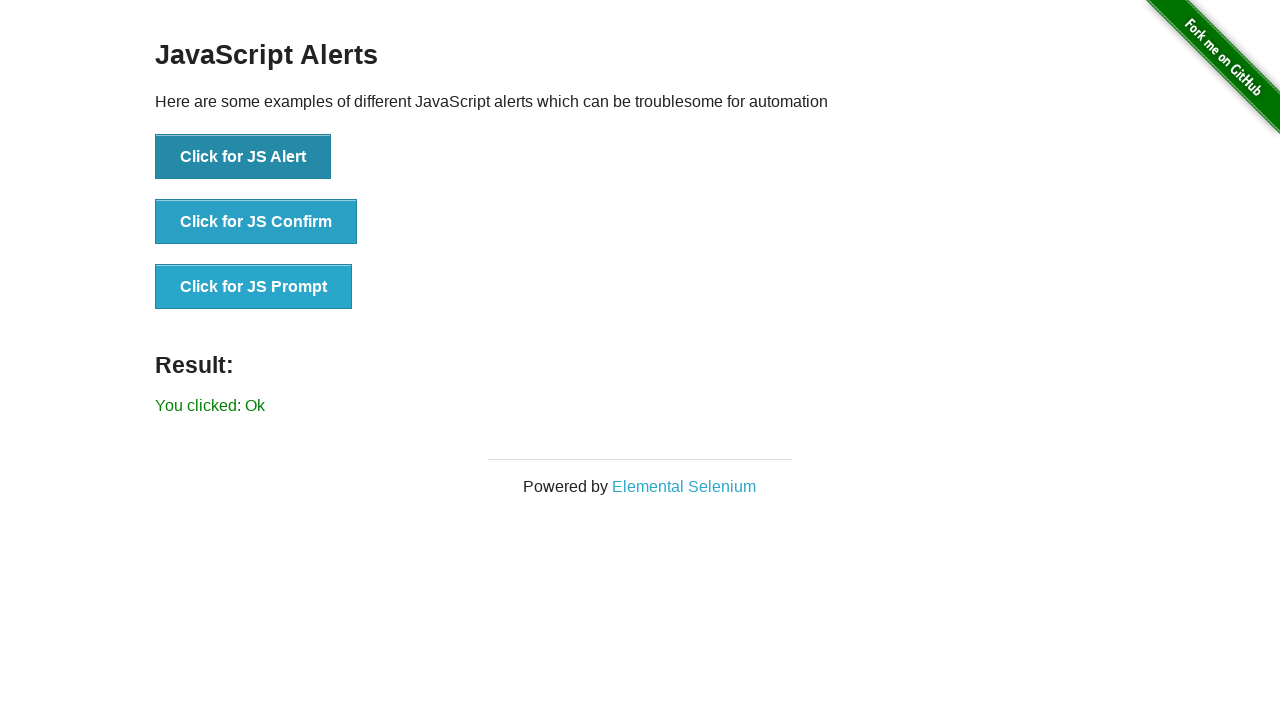

Waited 1000ms for confirm dialog to be processed
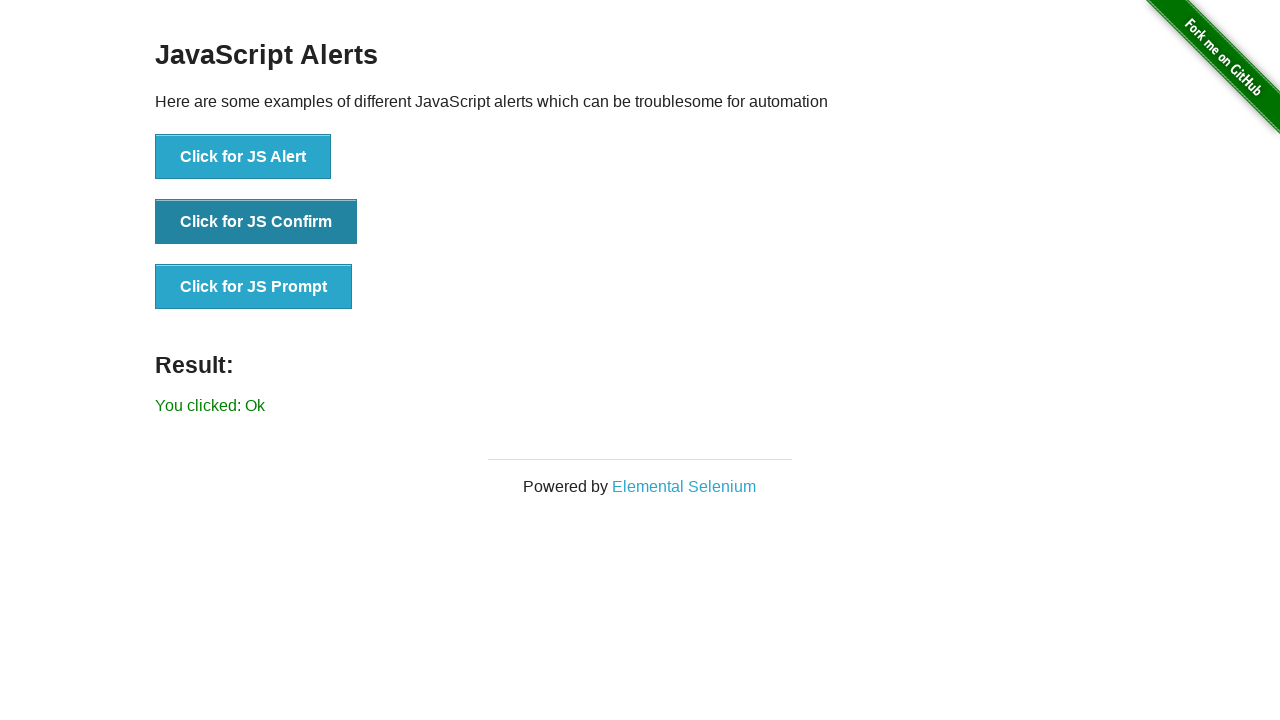

Clicked third button to trigger JavaScript prompt dialog at (254, 287) on xpath=//*[@id='content']/div/ul/li[3]/button
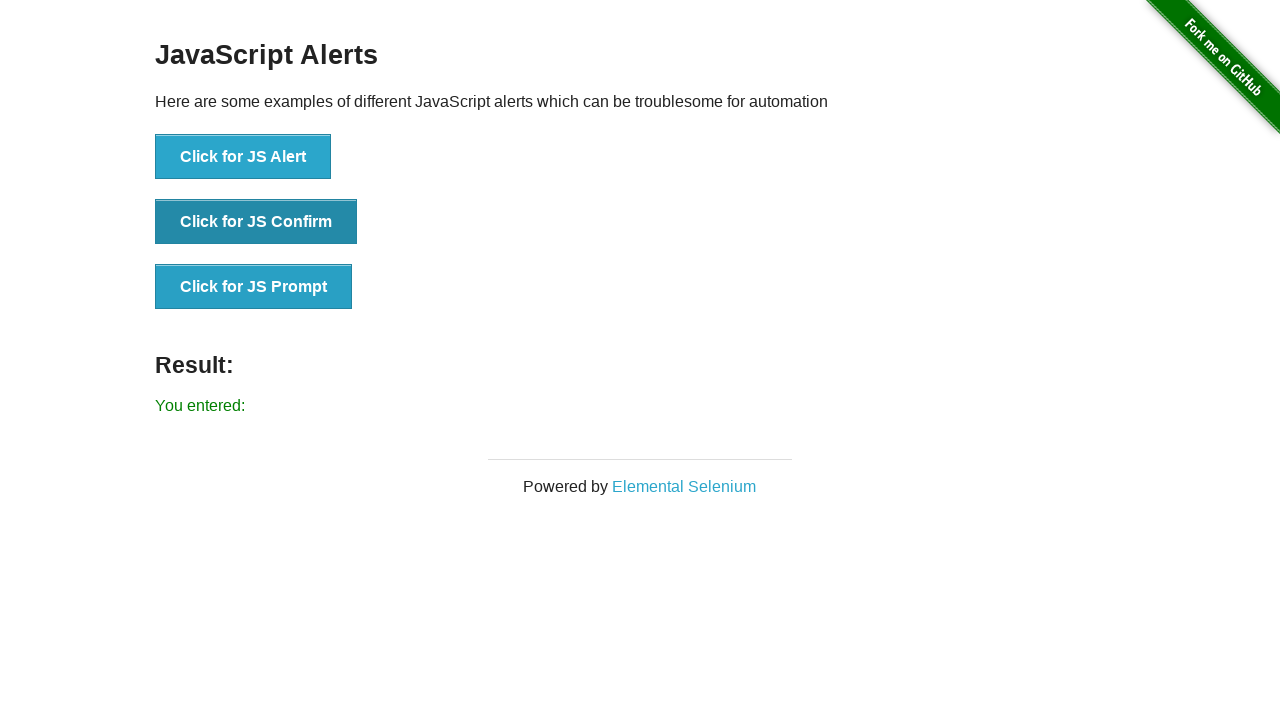

Waited 1000ms for prompt dialog to be processed
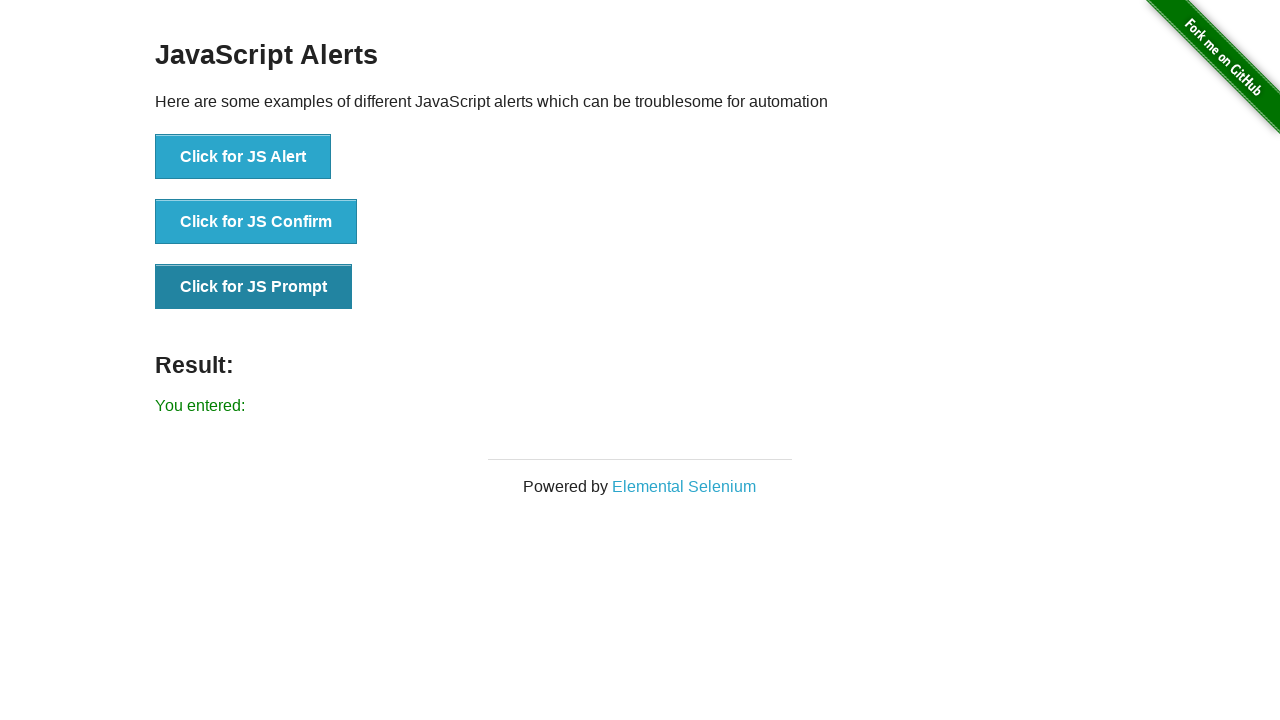

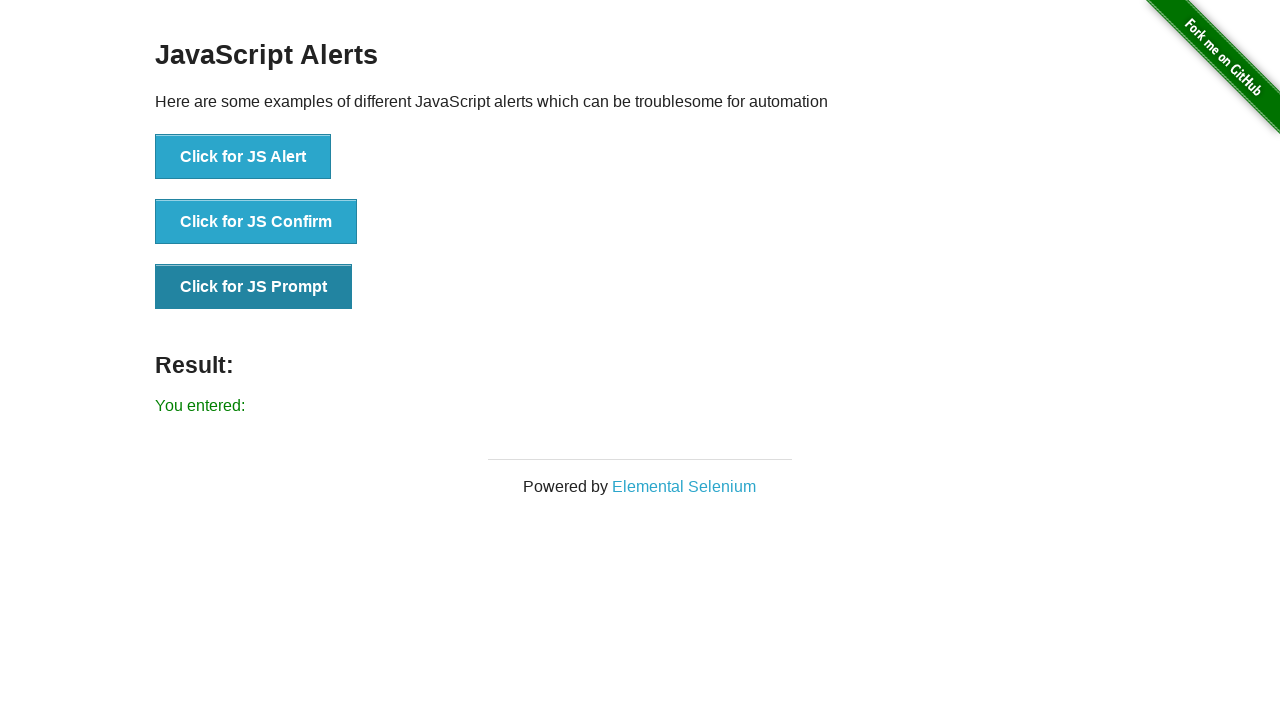